Tests iframe handling by switching to an embedded iframe, clicking a link, and verifying subscriber count text

Starting URL: https://rahulshettyacademy.com/AutomationPractice/

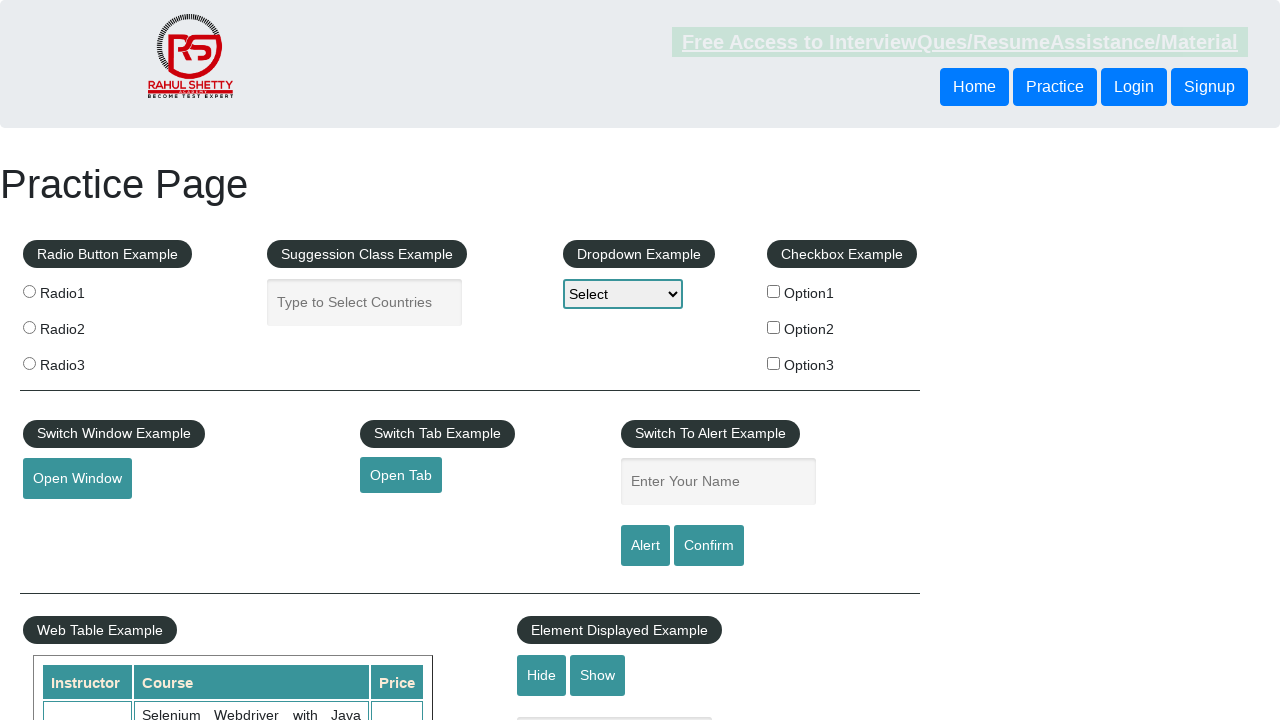

Located the embedded iframe with id 'courses-iframe'
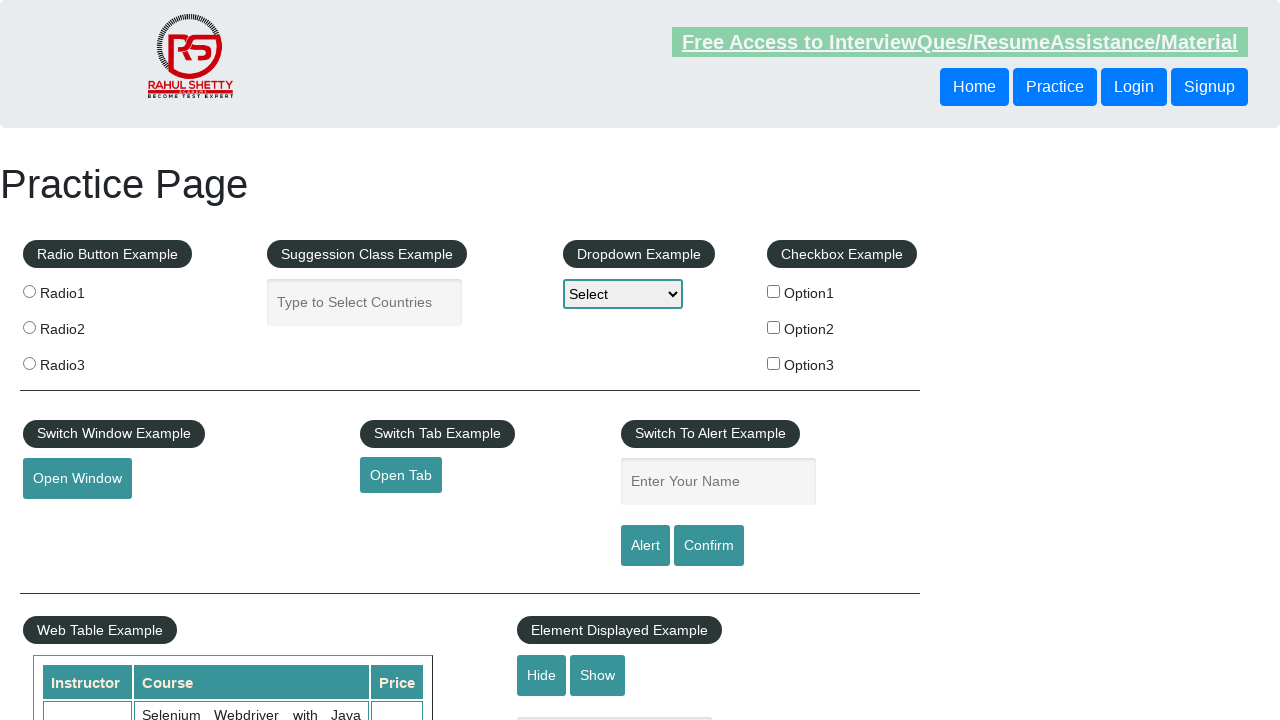

Clicked 'All Access plan' link within the iframe at (307, 360) on #courses-iframe >> internal:control=enter-frame >> xpath=//a[text()='All Access 
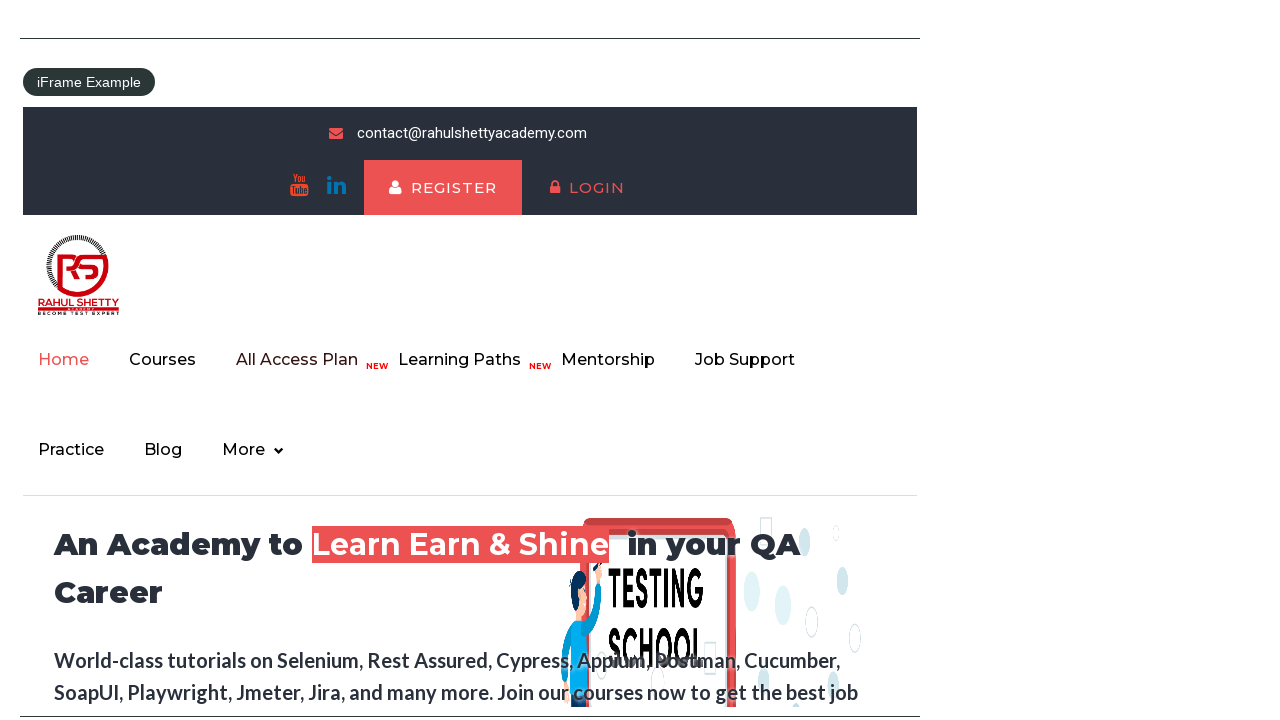

Retrieved subscriber count text from iframe
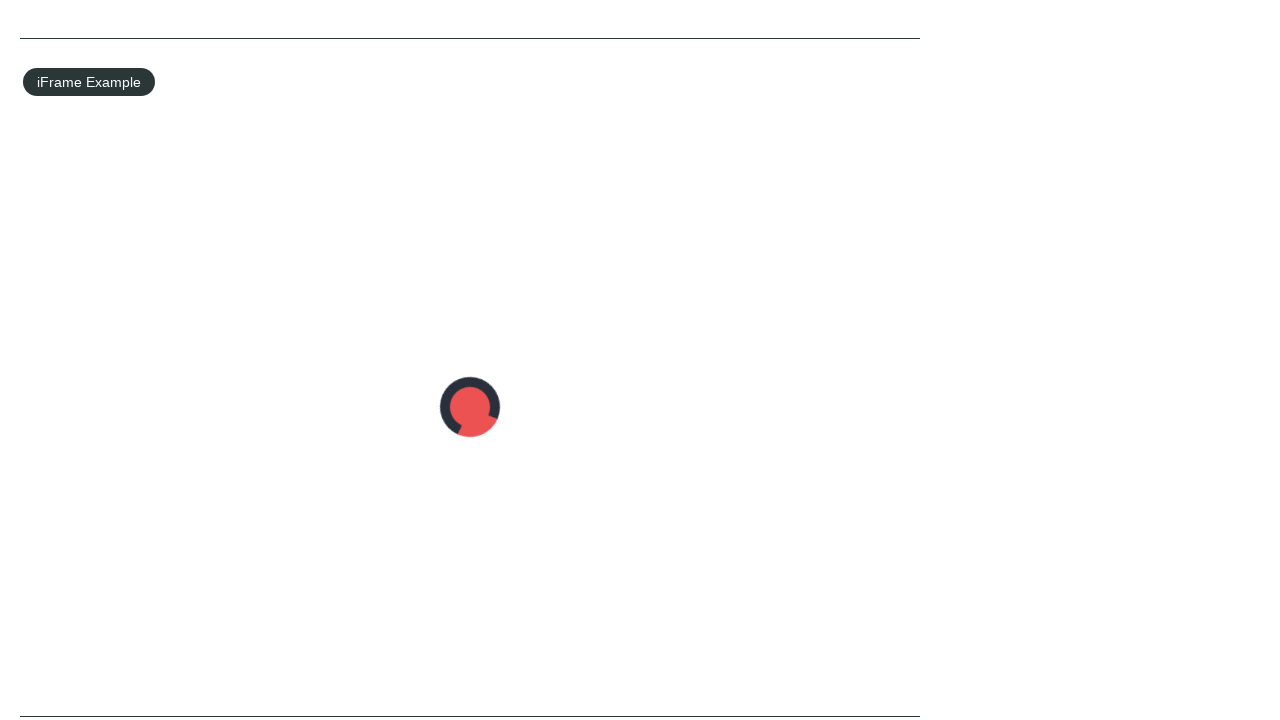

Extracted subscriber number: 13,522
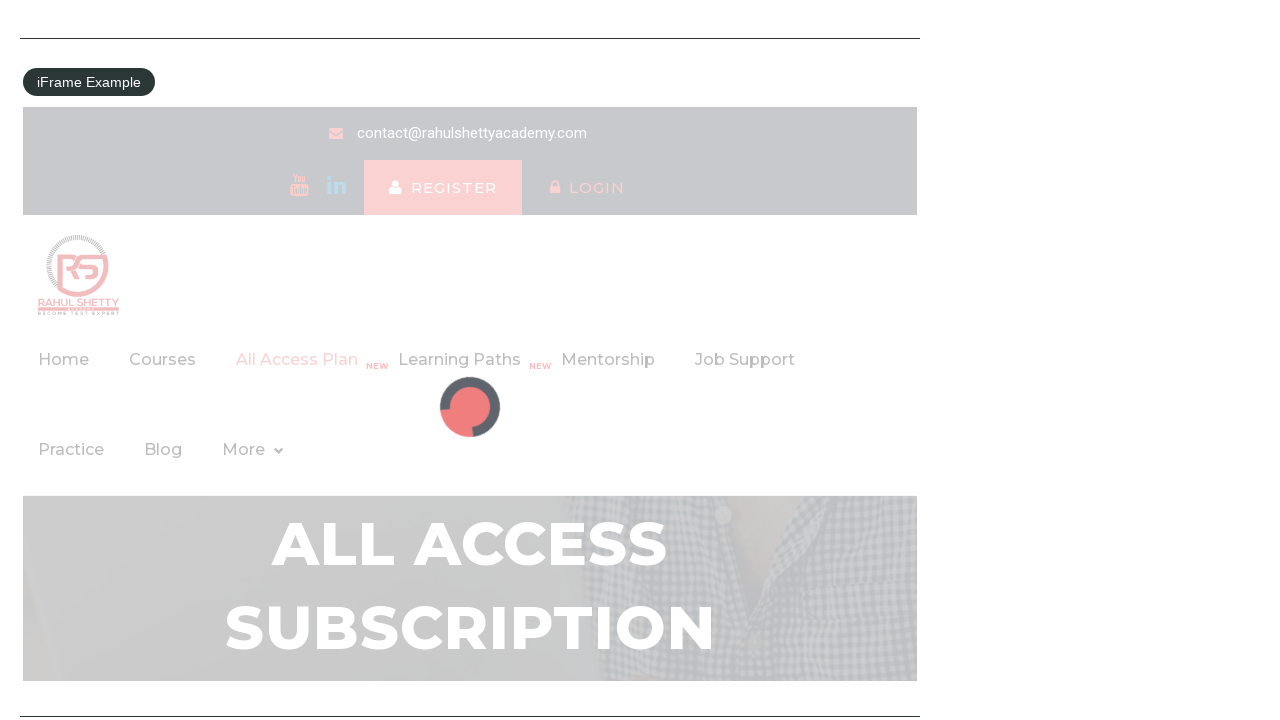

Verified subscriber count matches expected value '13,522'
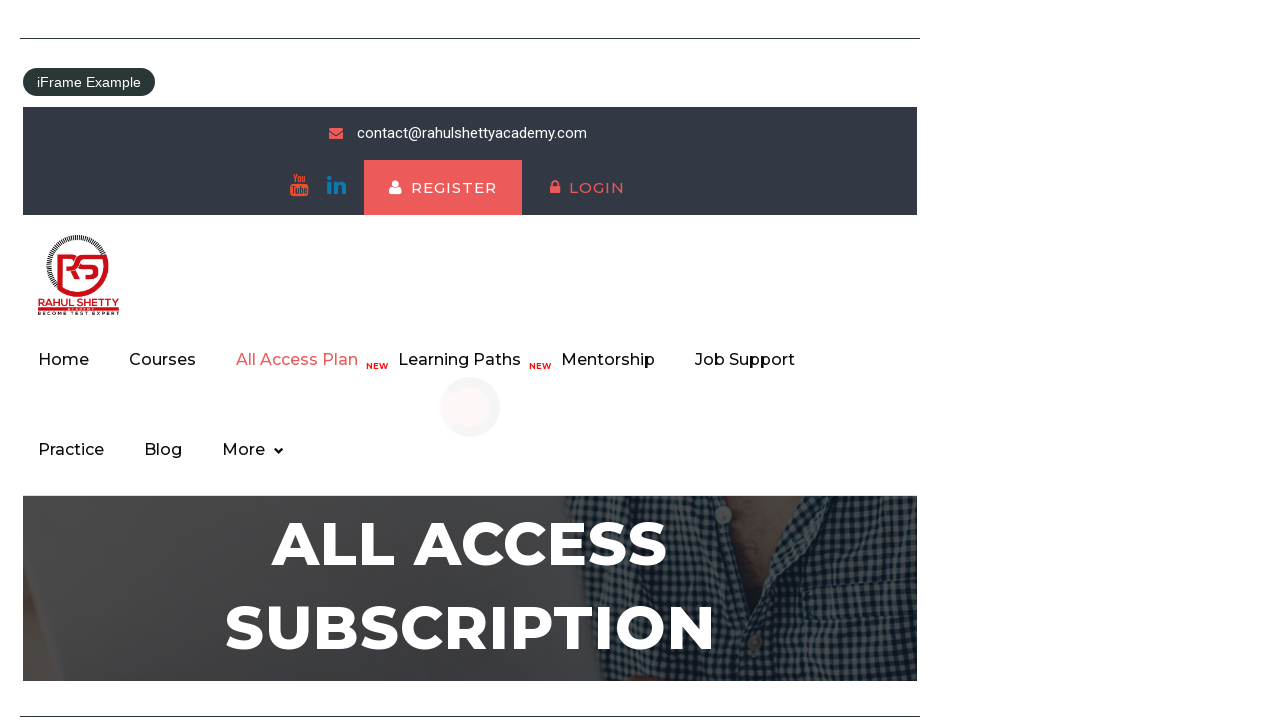

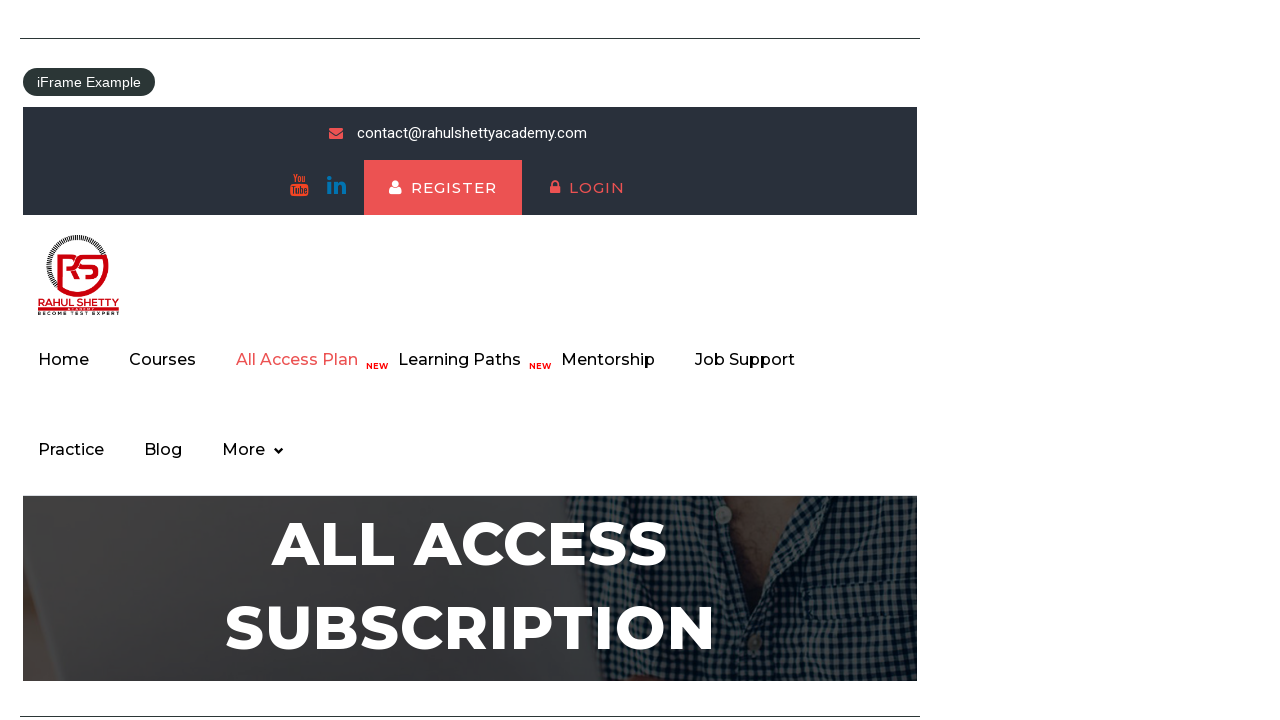